Tests the register link functionality by clicking on the registration link and verifying the new page opens

Starting URL: https://passport.vip.com/login

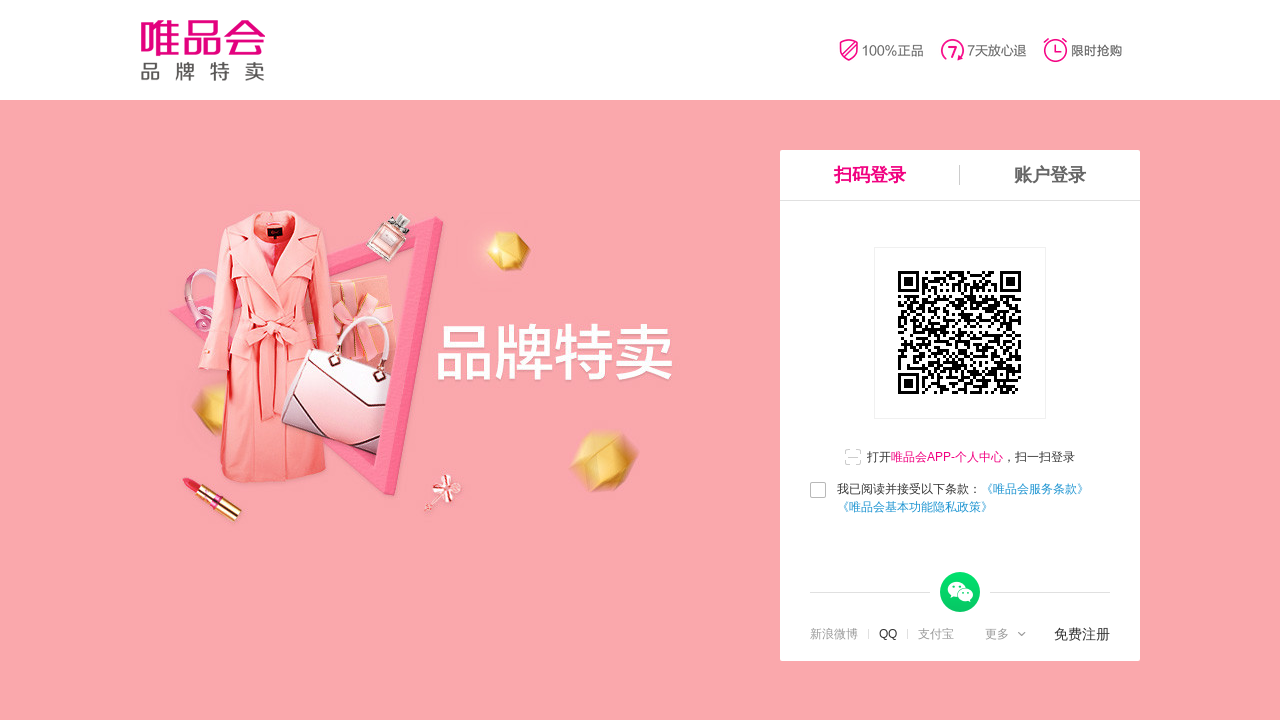

Clicked register link and popup opened at (1082, 634) on .c-register-link
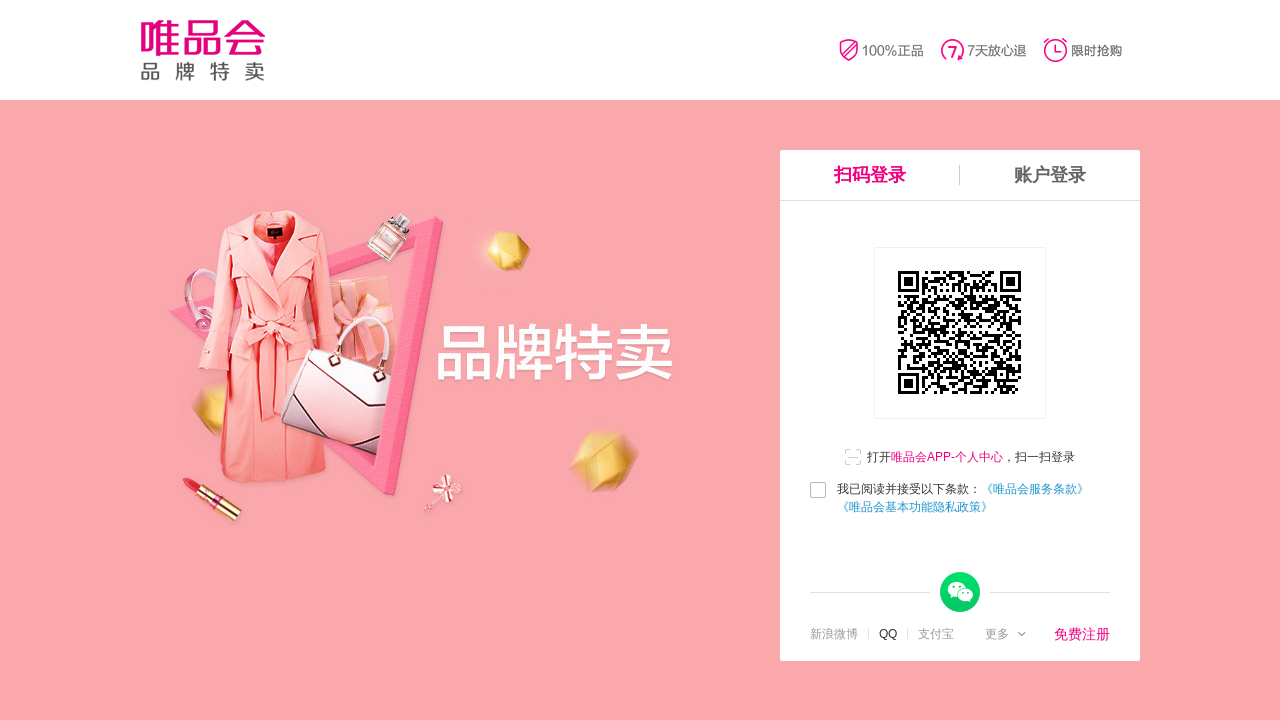

Registration page loaded at https://passport.vip.com/register
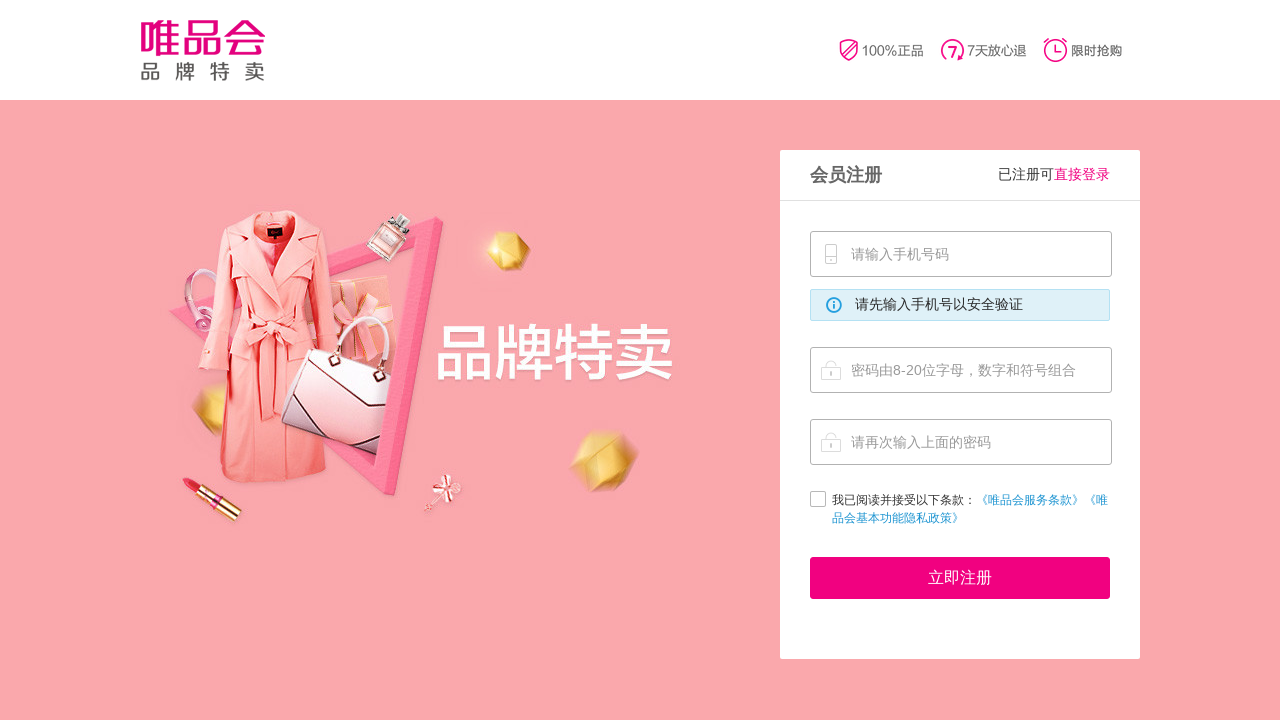

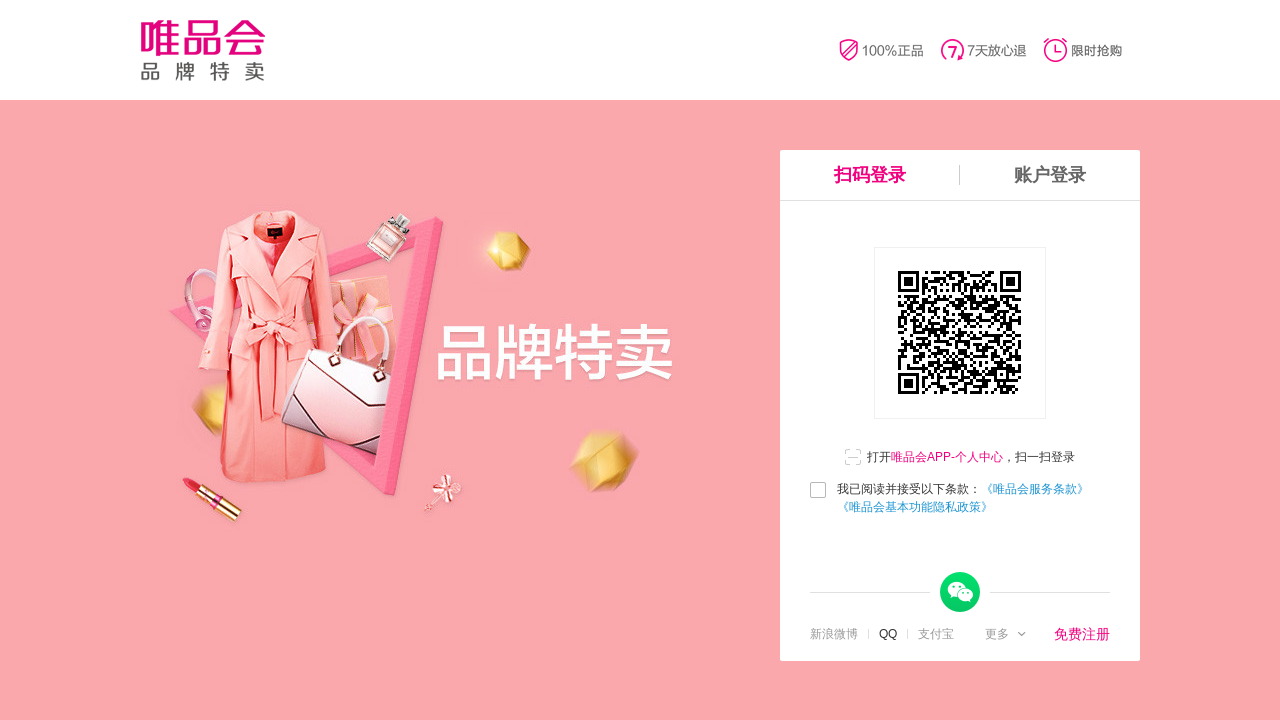